Clicks on the CA Privacy Rights footer link

Starting URL: https://www.target.com

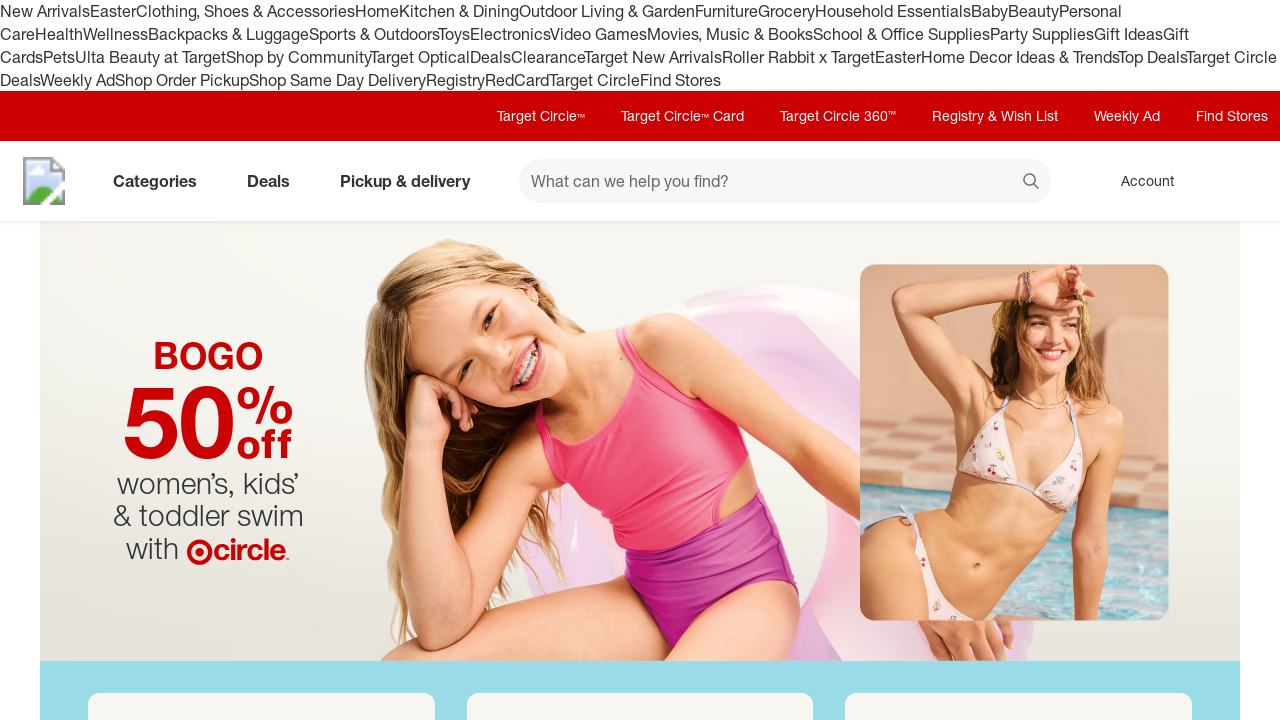

Clicked on CA Privacy Rights footer link at (644, 708) on a:text('CA Privacy Rights')
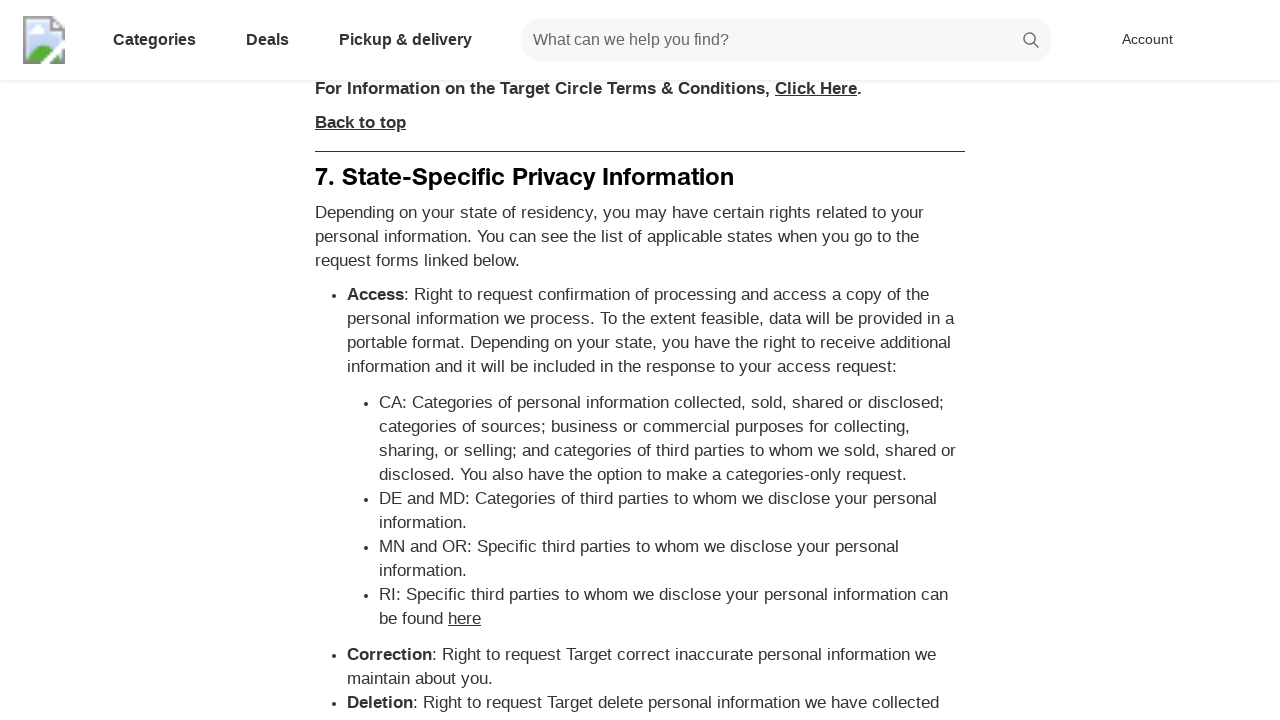

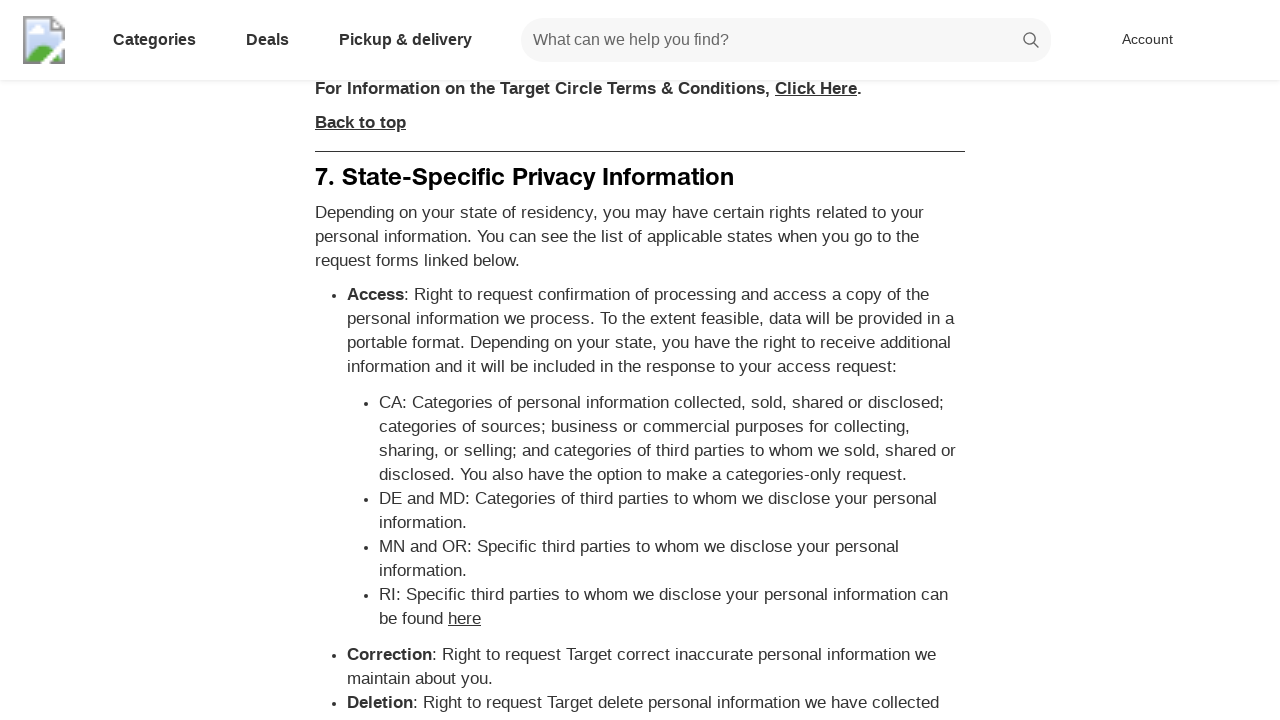